Navigates to a buttons practice page and clicks on a specific button using a fluent wait pattern

Starting URL: https://www.tutorialspoint.com/selenium/practice/buttons.php

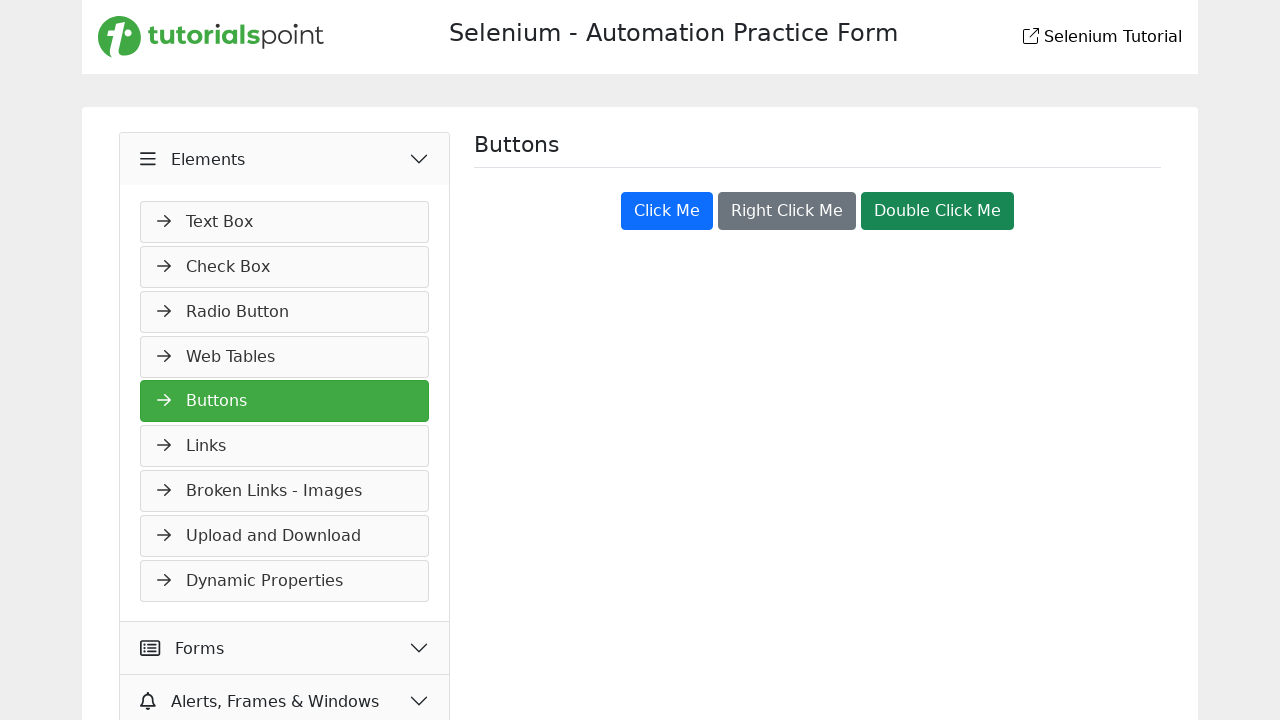

Waited for the 7th button element to be present (timeout: 30s)
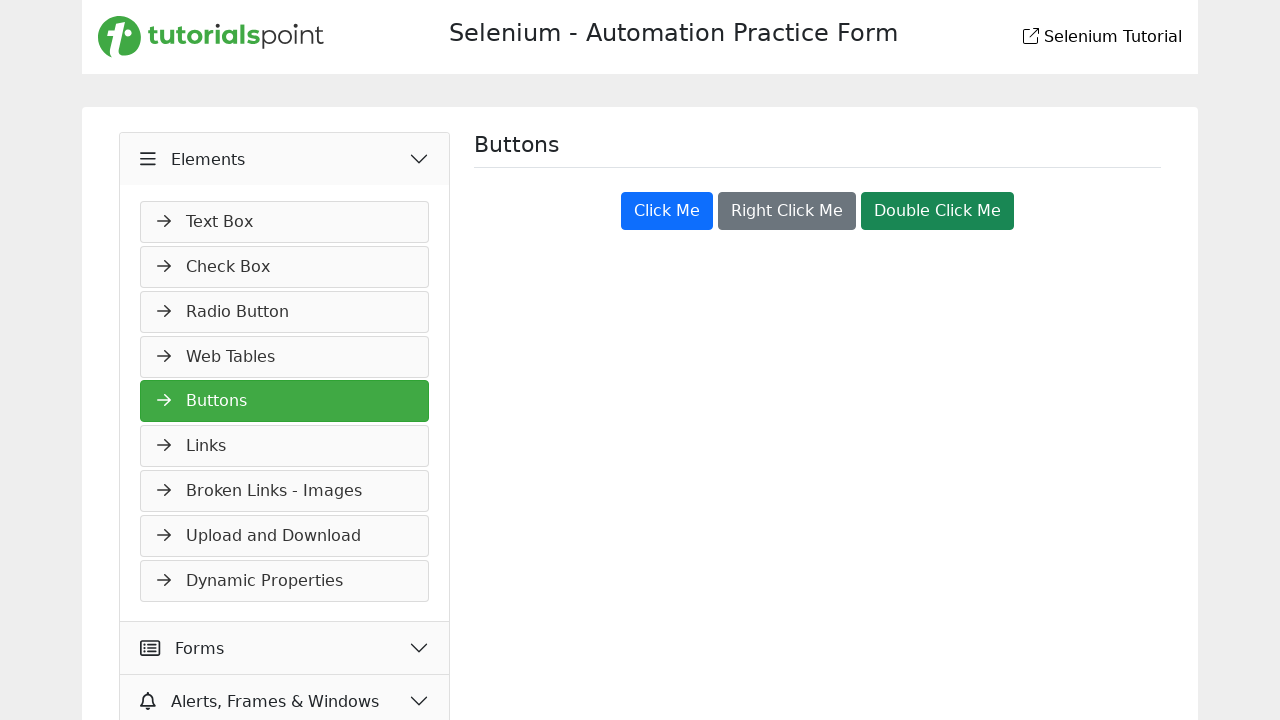

Clicked the 7th button element at (787, 211) on (//button[@type='button'])[7]
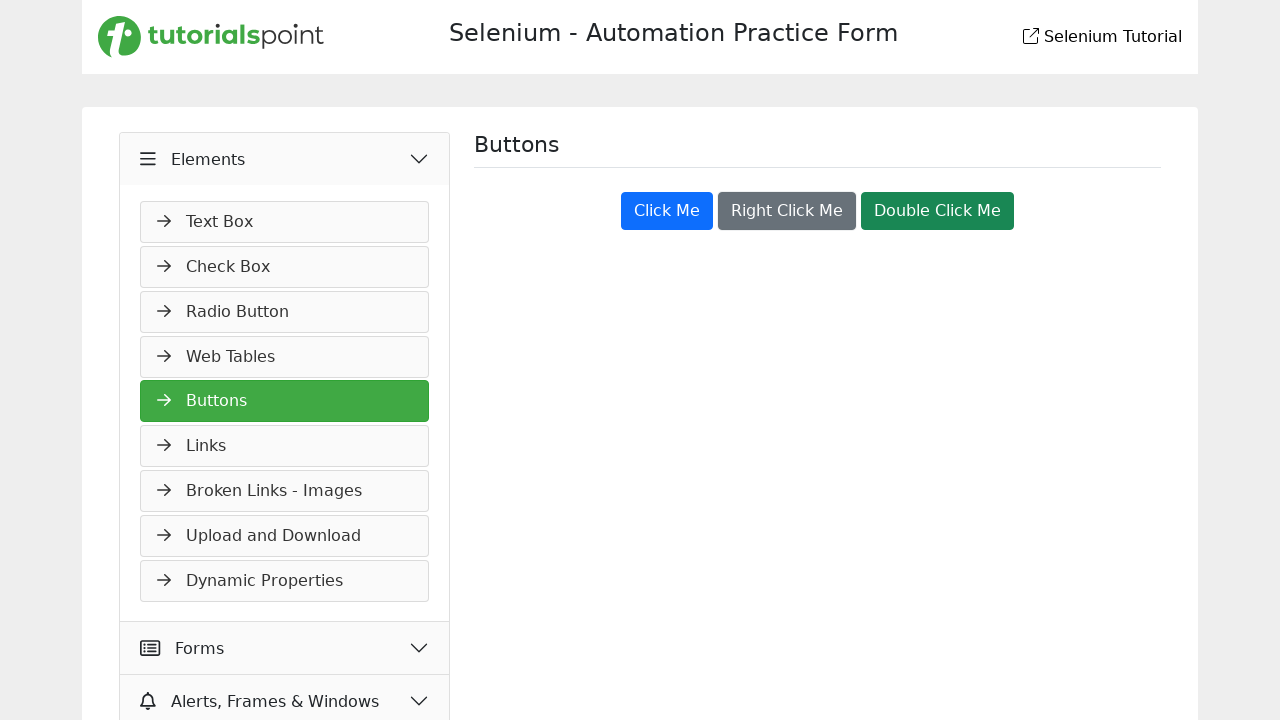

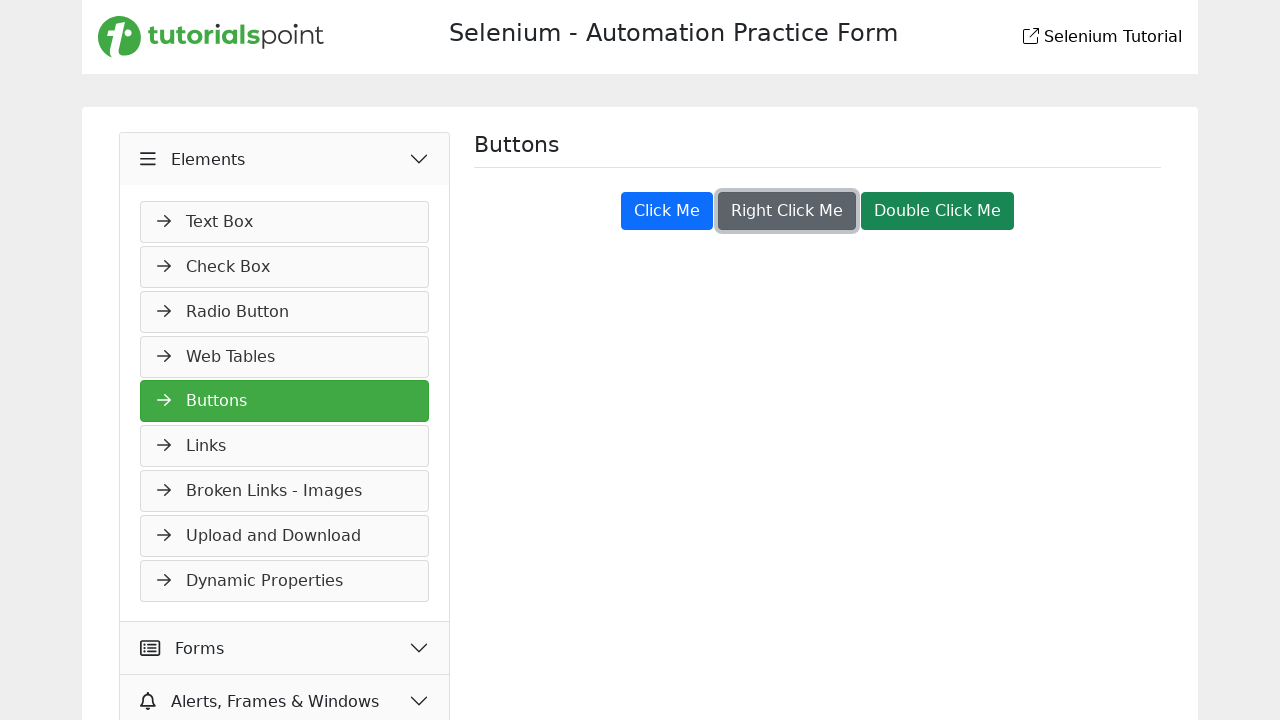